Tests navigation on the Selenium documentation site by clicking sidebar menu items and verifying page navigation

Starting URL: https://www.selenium.dev/documentation/

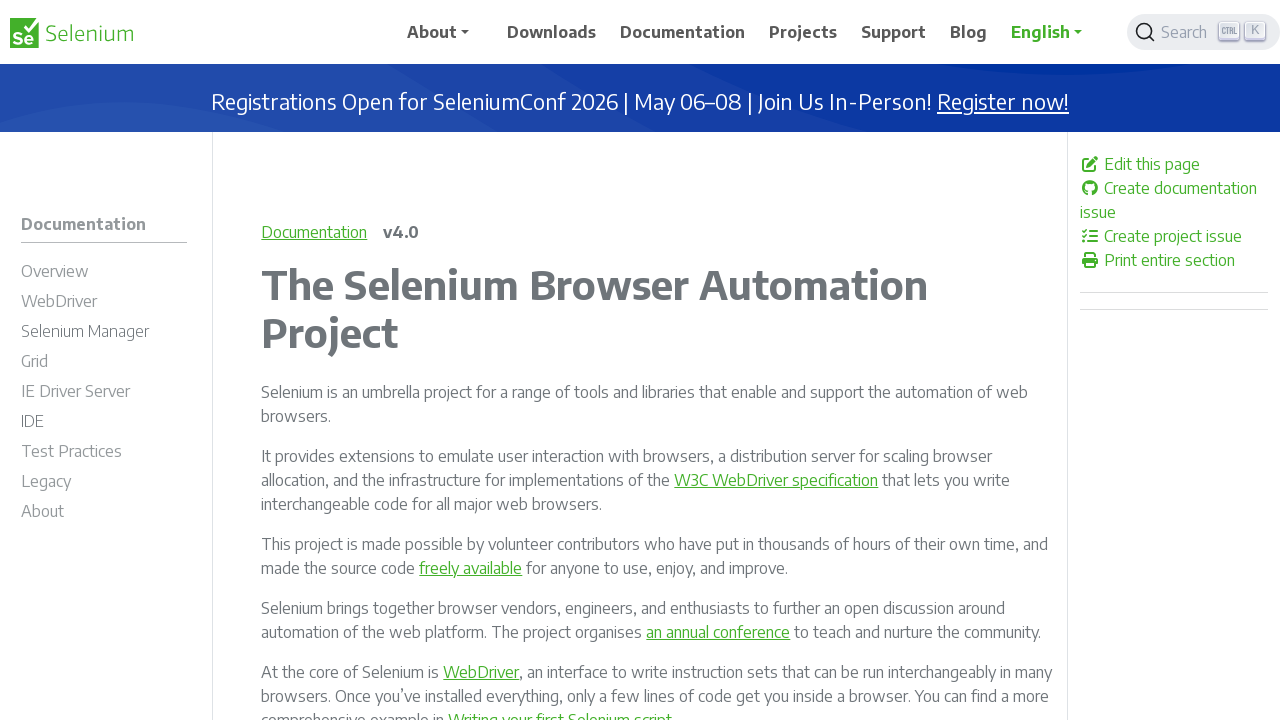

Clicked WebDriver link in sidebar at (104, 304) on a:has-text("WebDriver")
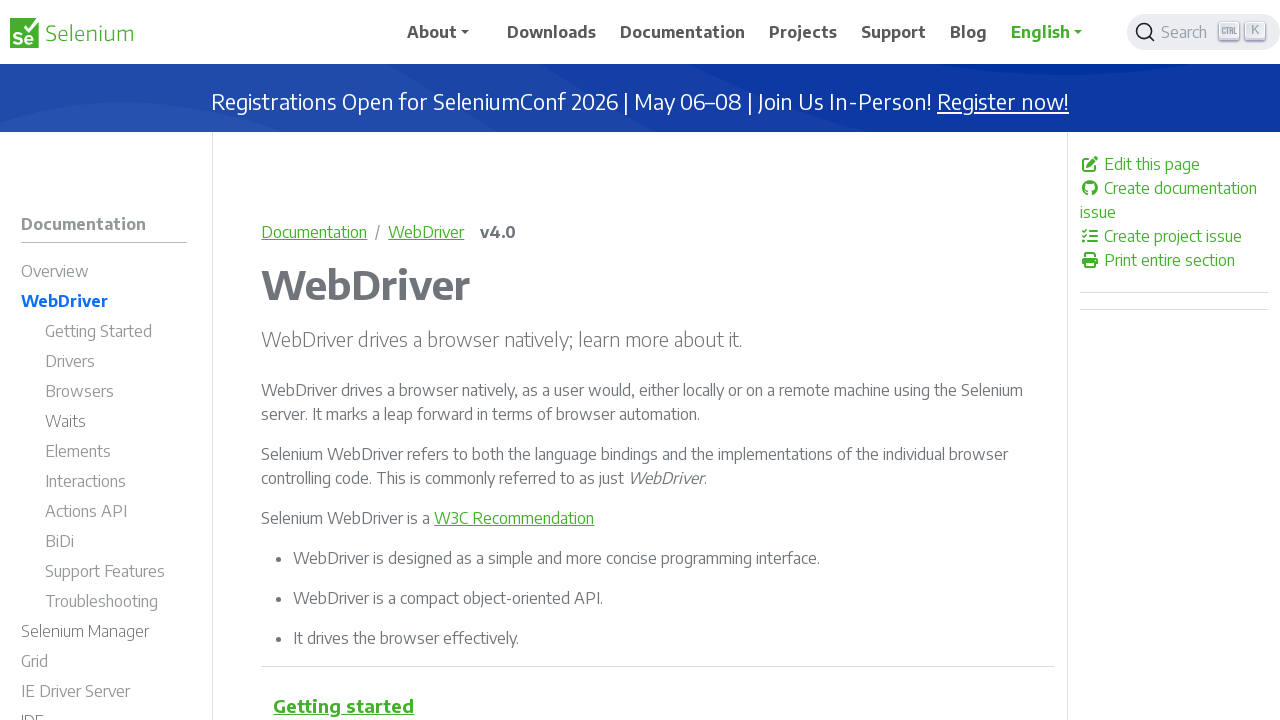

Navigated to WebDriver documentation page
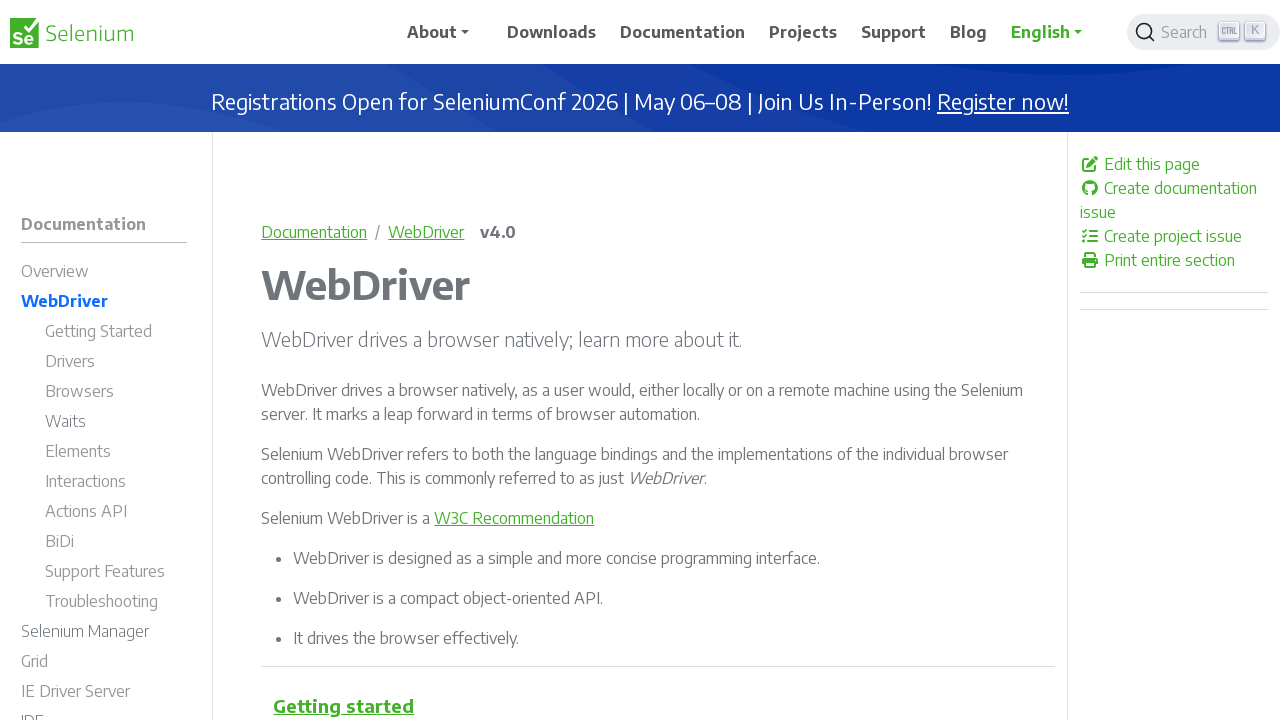

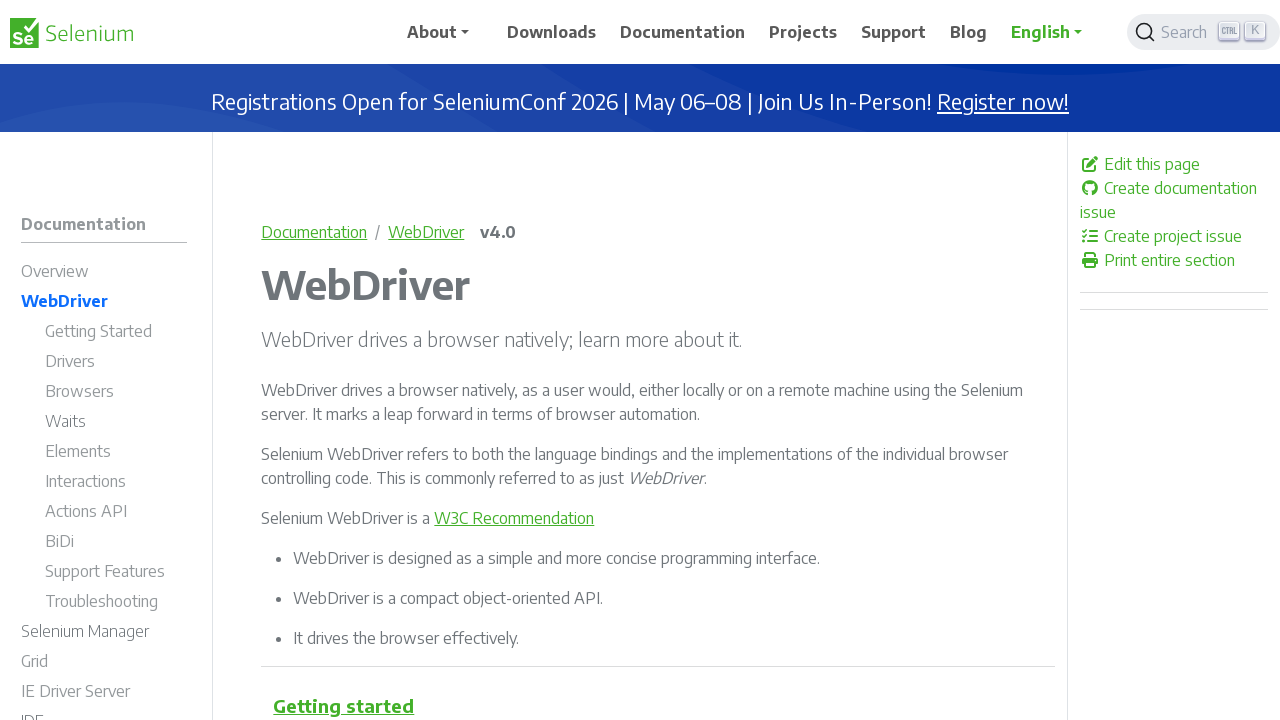